Tests the epub2go conversion service by entering a URL into the conversion form and submitting it to initiate the conversion process, then clicks the download link.

Starting URL: http://www.epub2go.eu

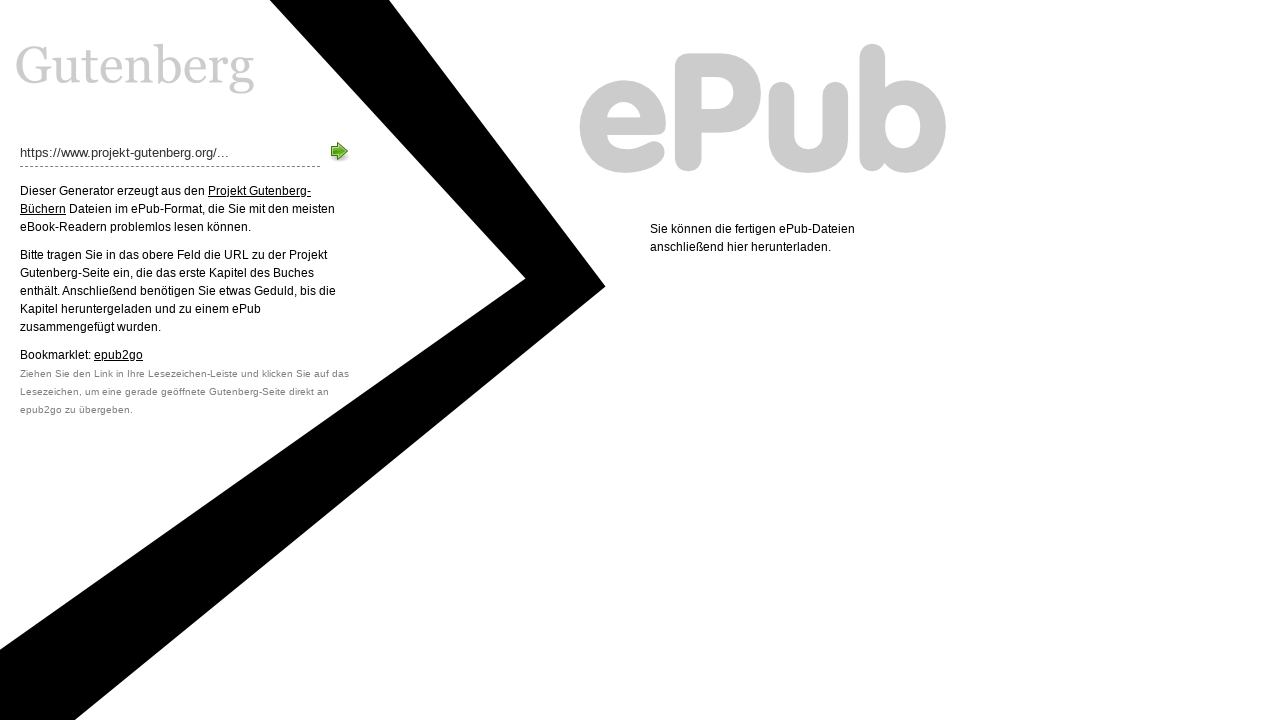

Filled URL input field with Project Gutenberg HTML source on #spiegelURL
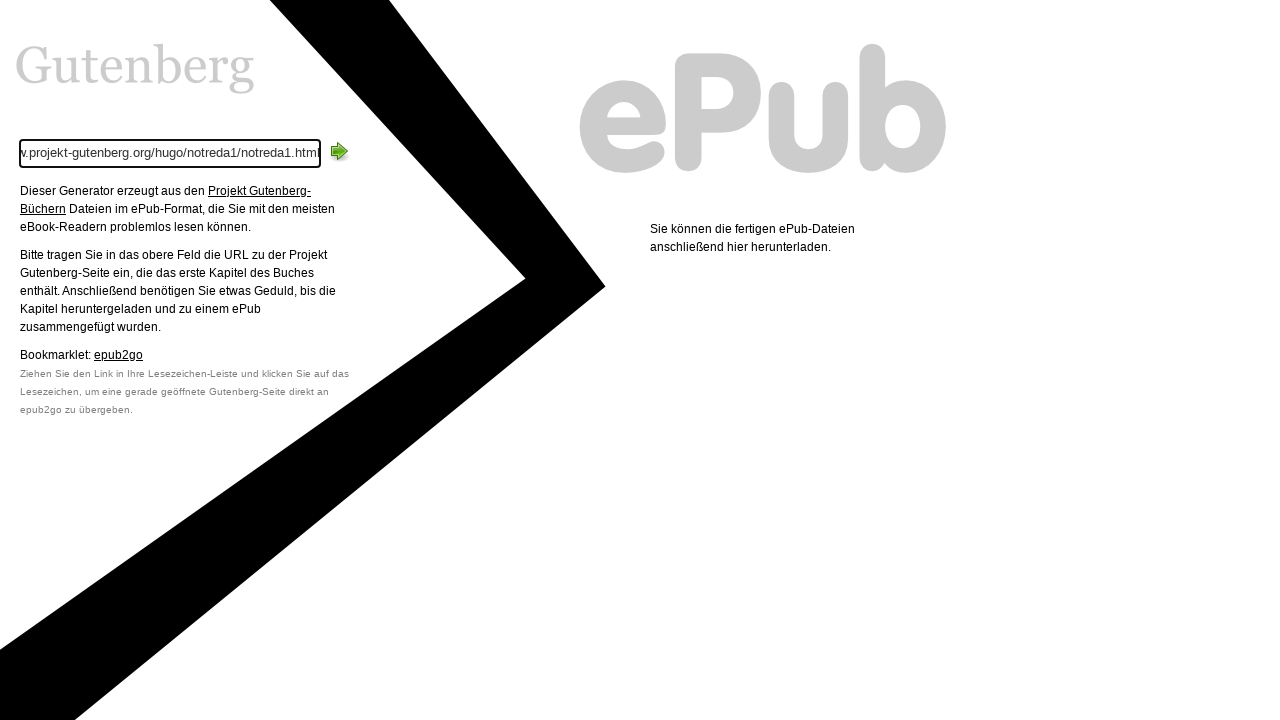

Submitted conversion form by pressing Enter on #spiegelURL
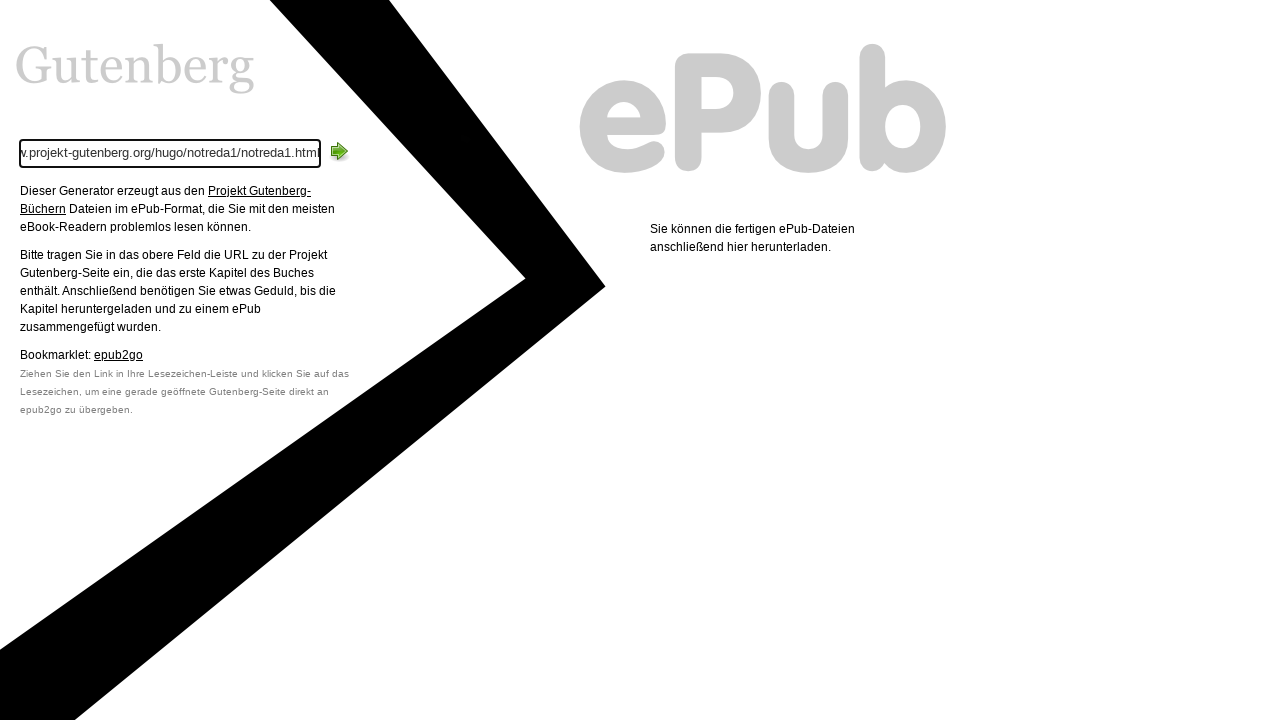

Download link appeared after conversion completed
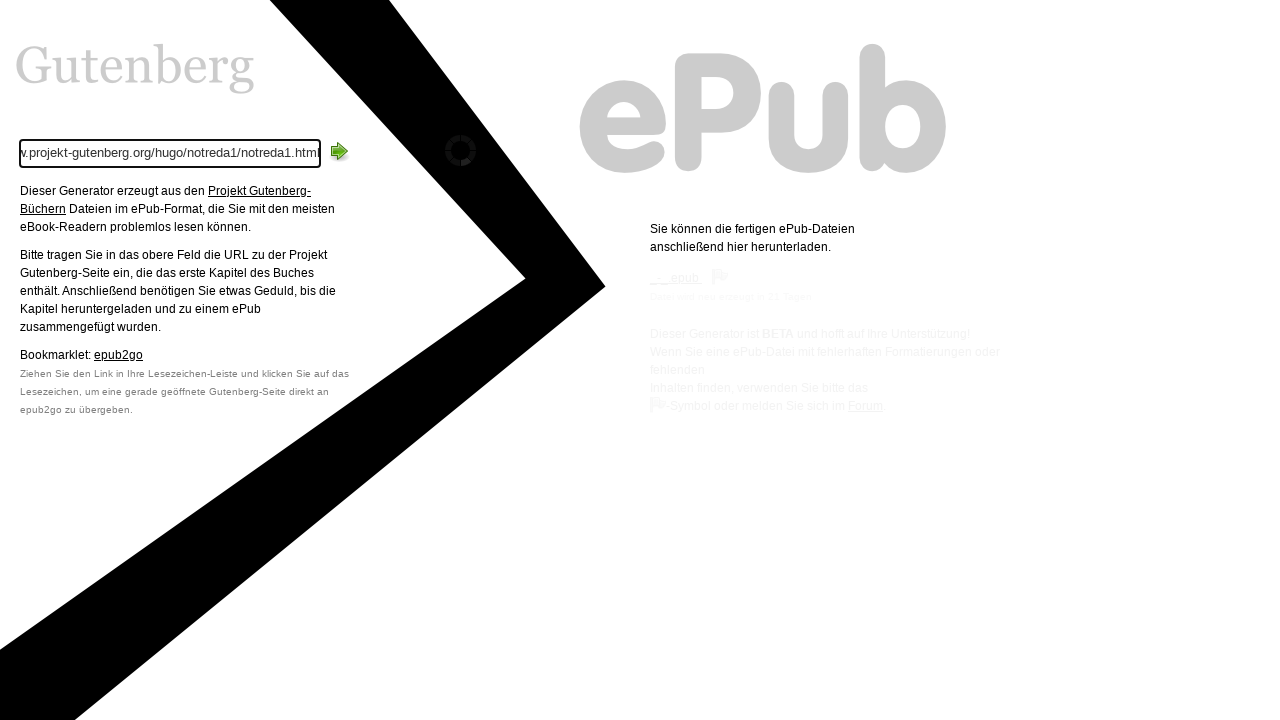

Clicked download link to download converted EPUB file at (661, 277) on xpath=/html/body/div/div[2]/div[1]/div/a
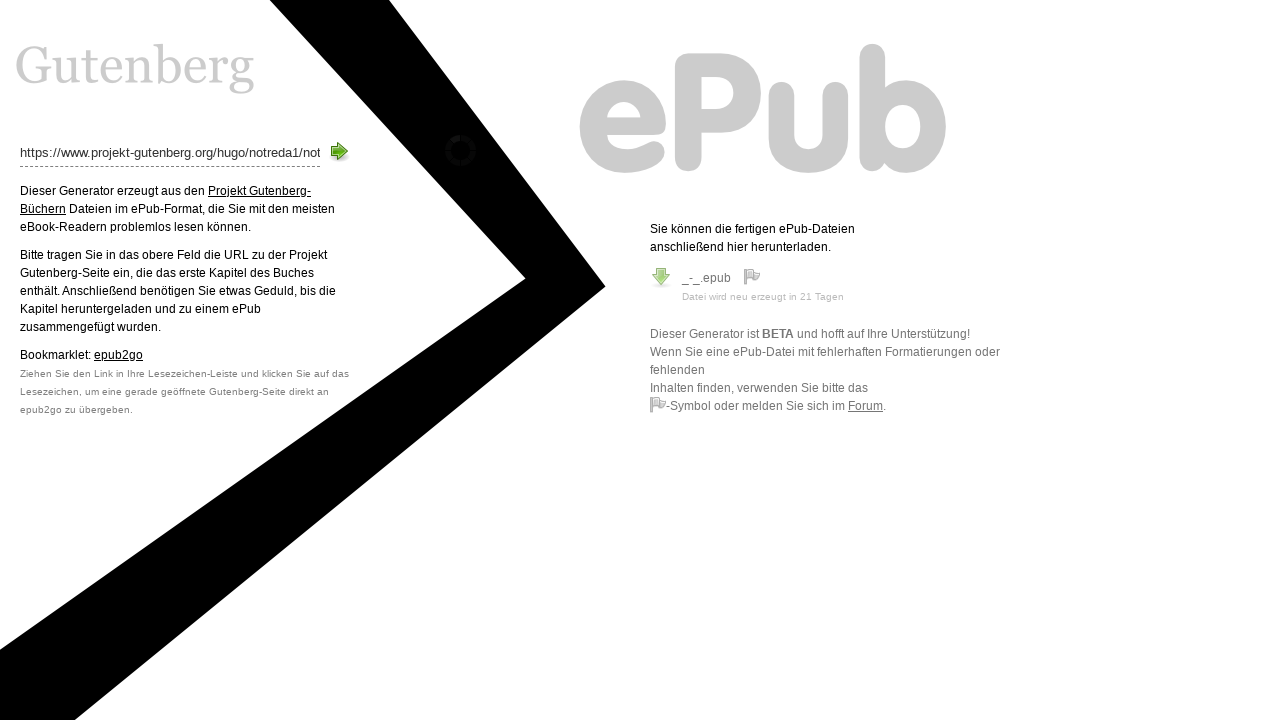

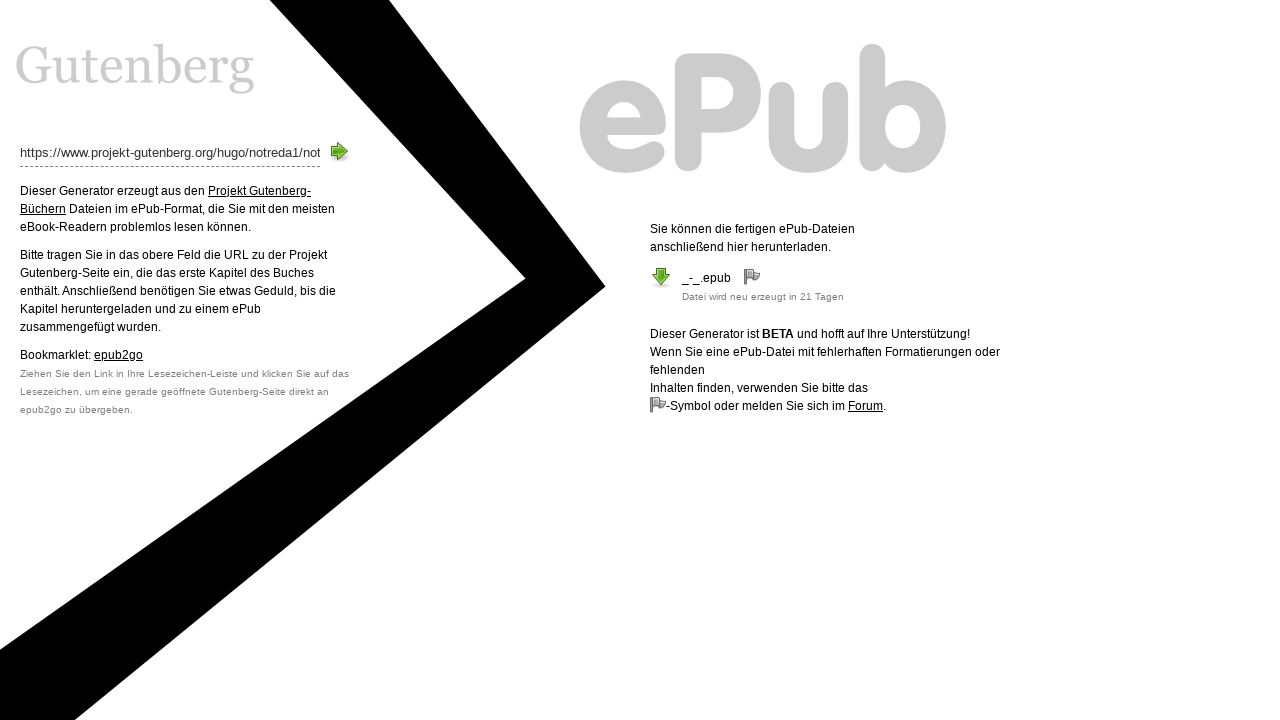